Tests slider interaction by clicking and dragging a slider handle horizontally.

Starting URL: https://demo.automationtesting.in/Slider.html

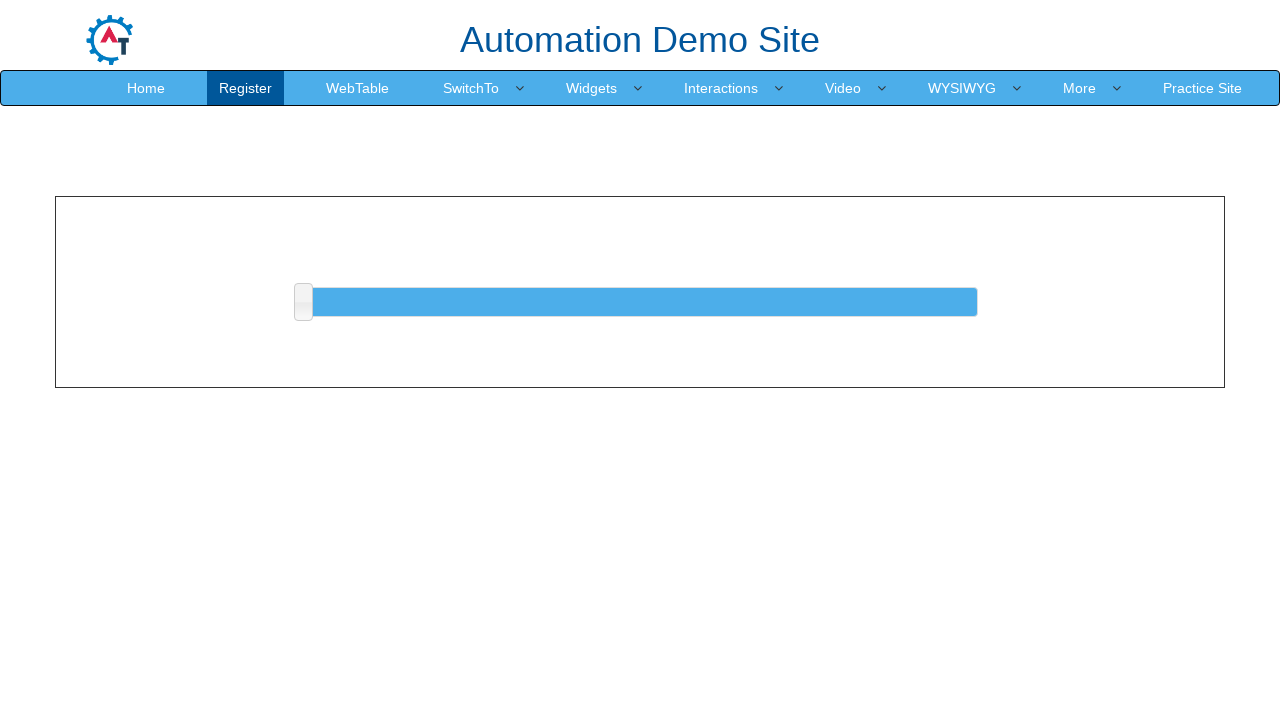

Located the slider handle element
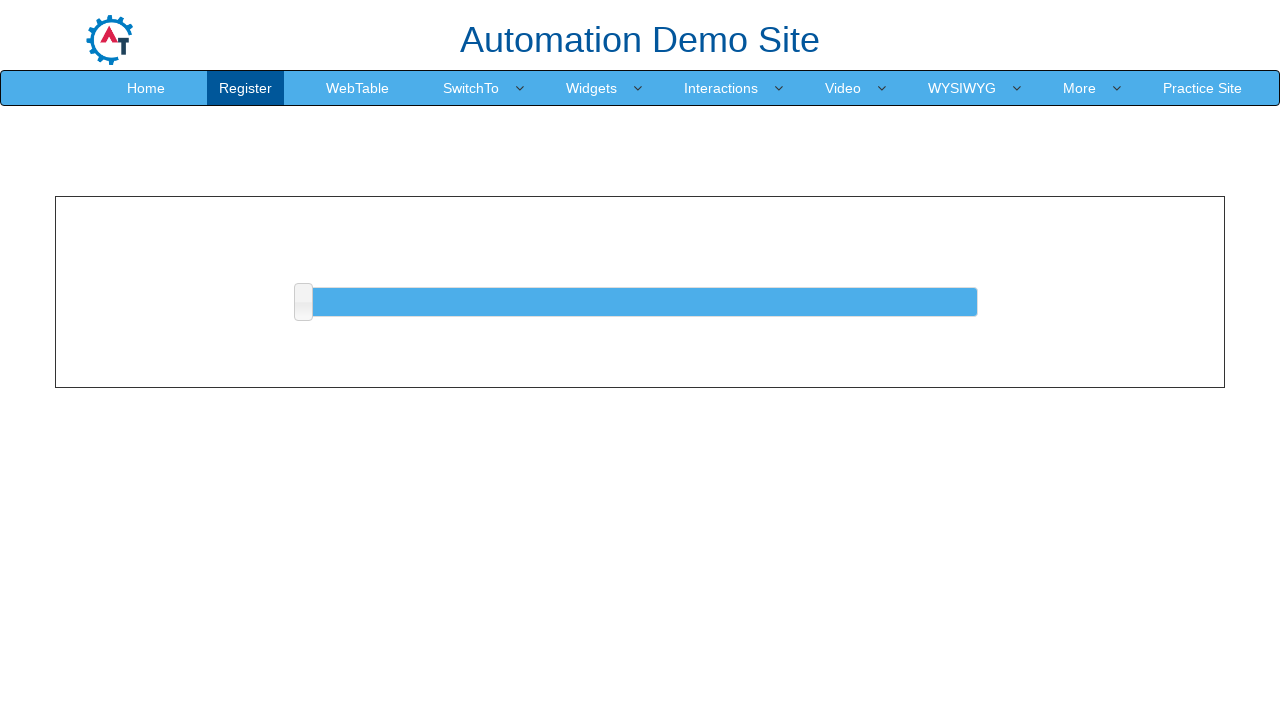

Retrieved bounding box of slider handle
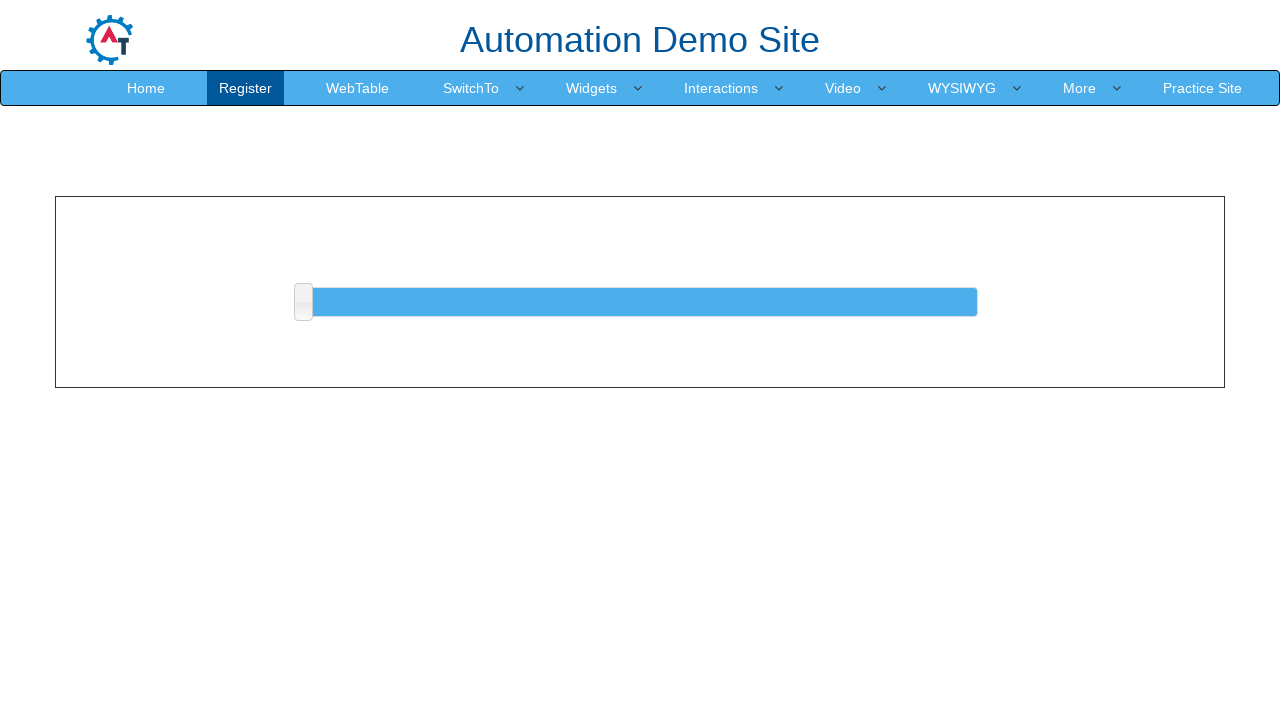

Moved mouse to center of slider handle at (303, 302)
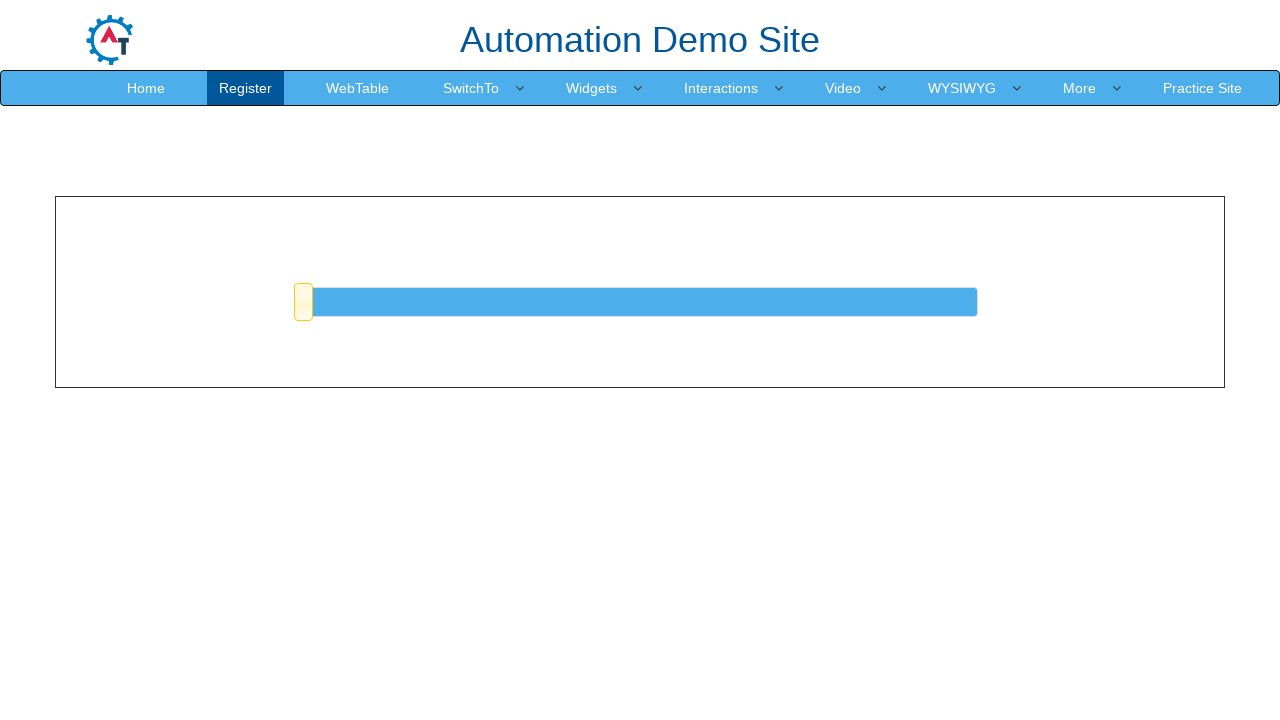

Pressed mouse button down on slider handle at (303, 302)
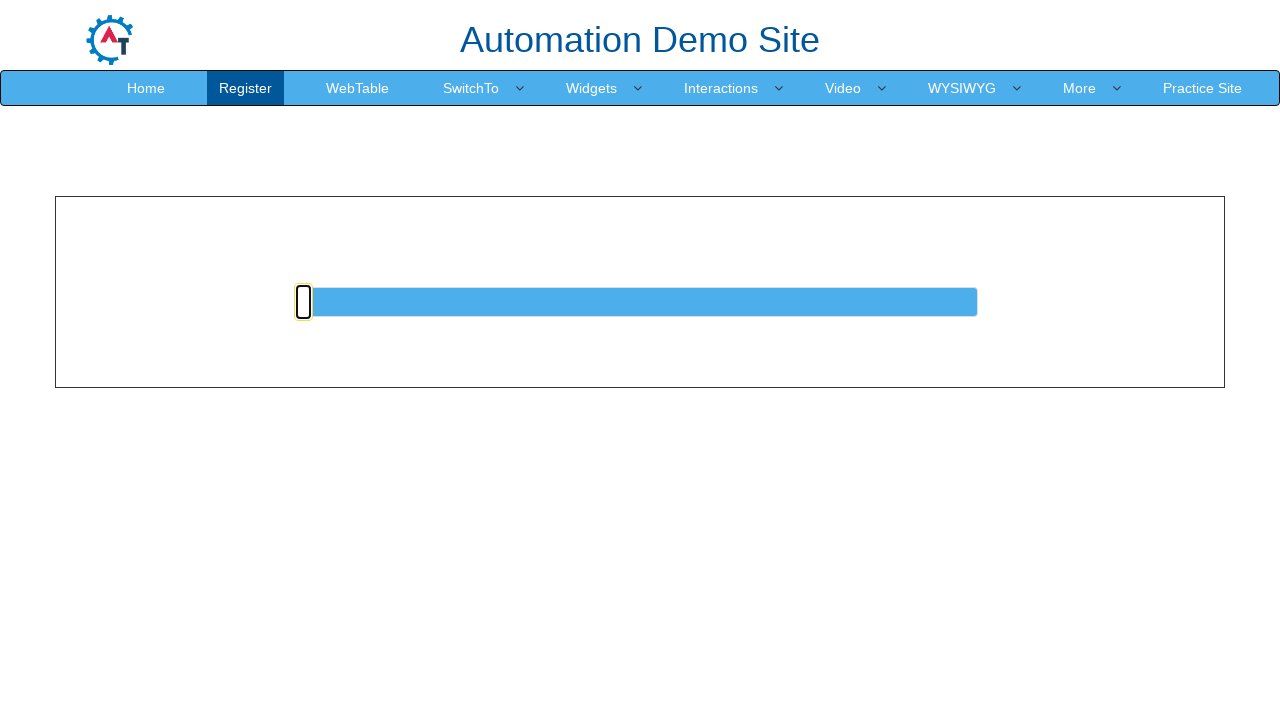

Dragged slider handle 200 pixels to the right at (503, 302)
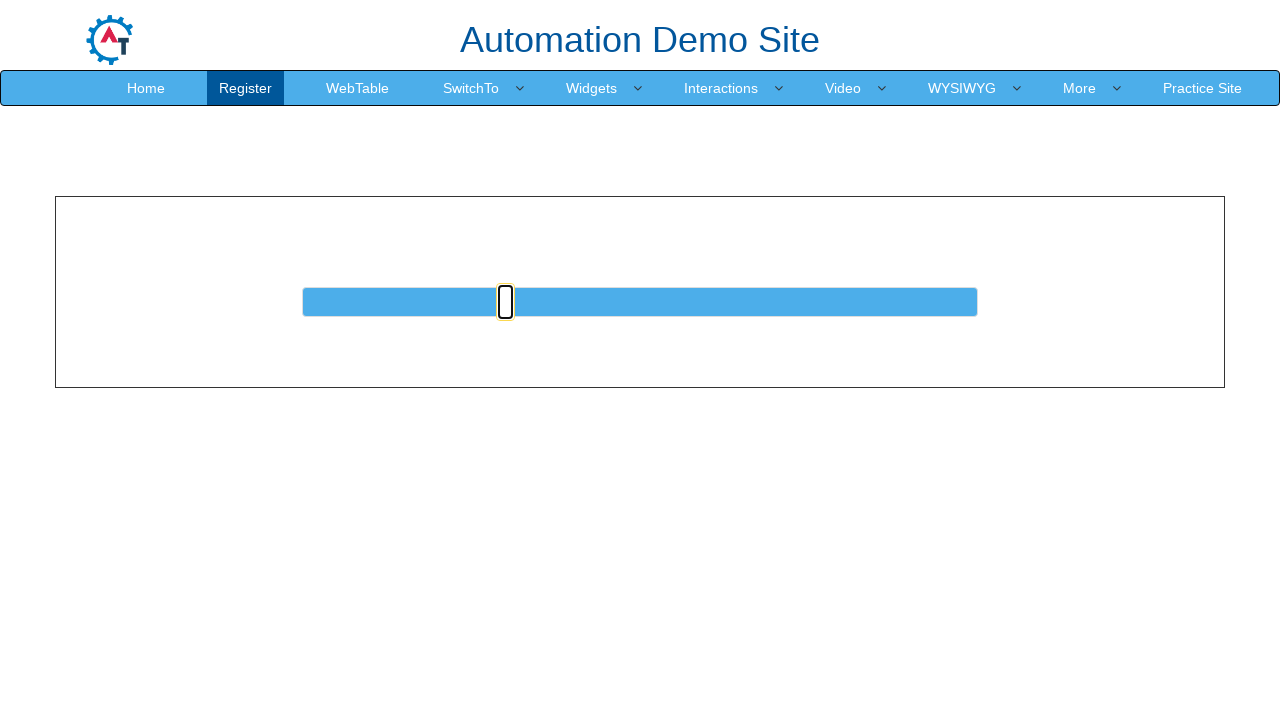

Released mouse button to complete slider drag at (503, 302)
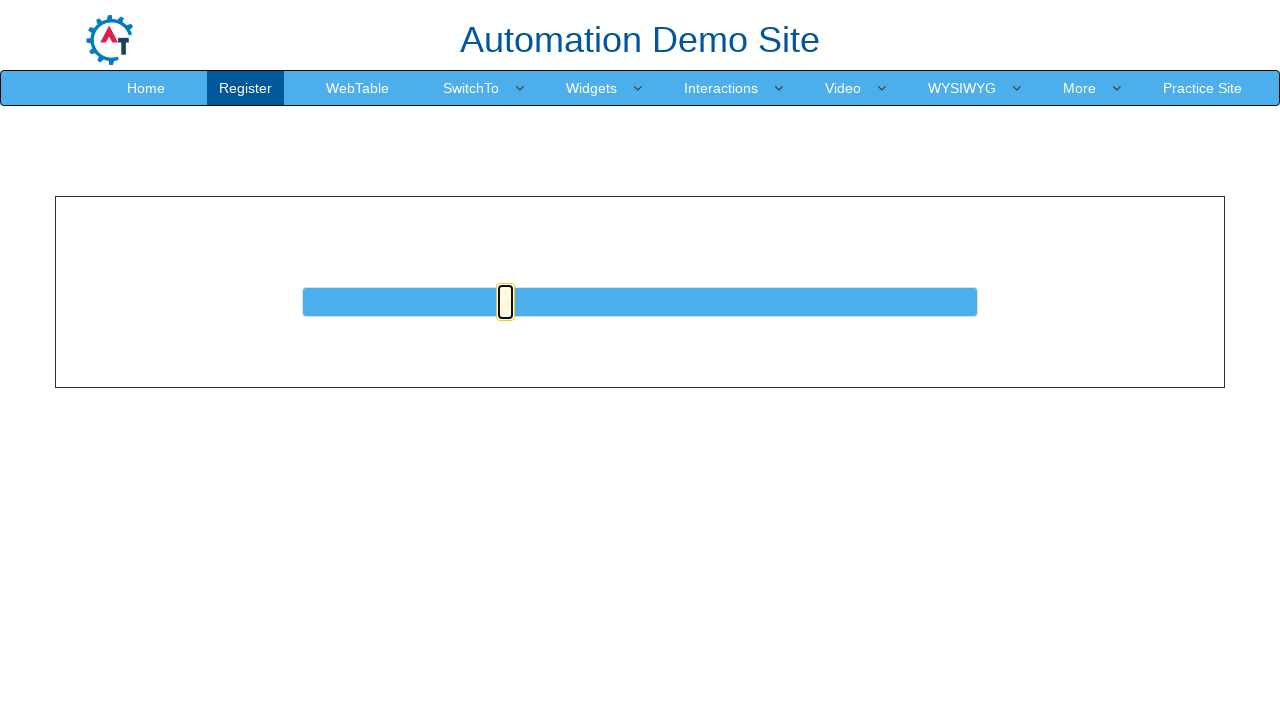

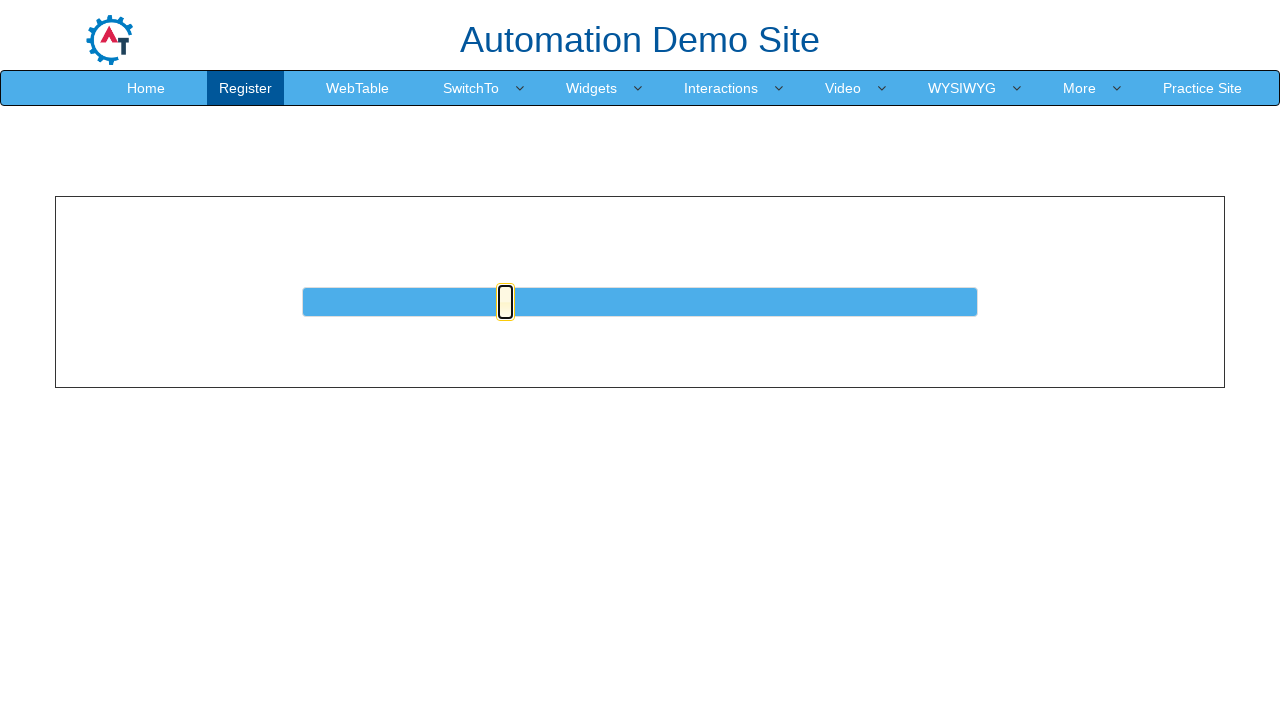